Fills out a multi-page Google Form by answering radio button questions, checkbox questions, and dropdown selections, then navigates through pages using Next button and submits the form.

Starting URL: https://docs.google.com/forms/d/e/1FAIpQLSenbjP5Pm8HMH5KsvkfGhEG8NqfwV6N9b8JaXyk3BL5XcjFDA/viewform?usp=header

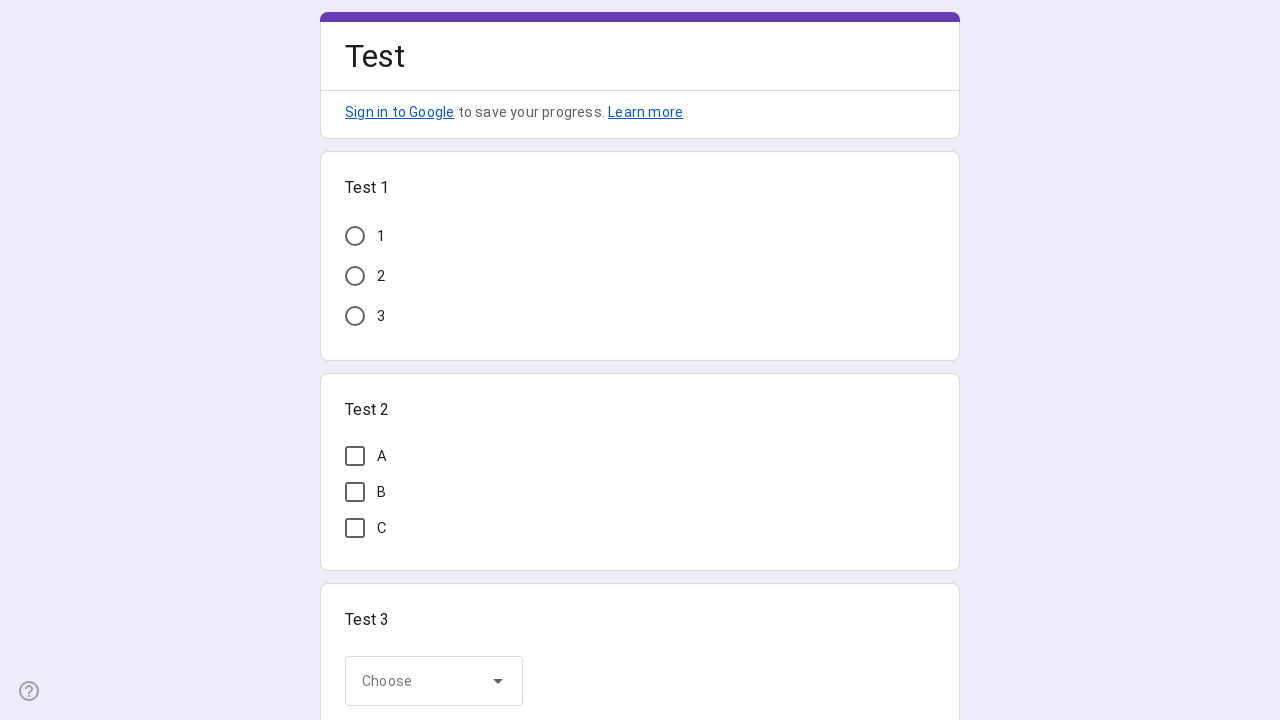

Google Form loaded and question blocks are visible
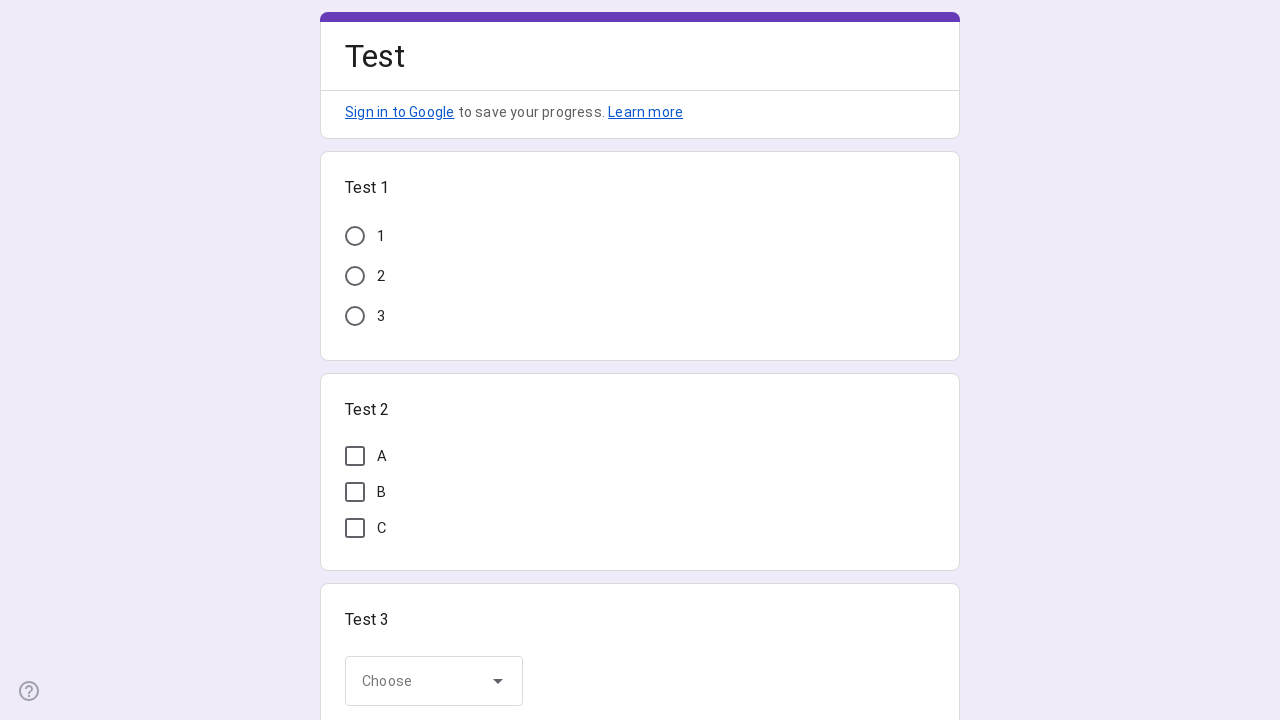

Selected random radio button option at (355, 276) on .Qr7Oae >> nth=0 >> div[role="radio"] >> nth=1
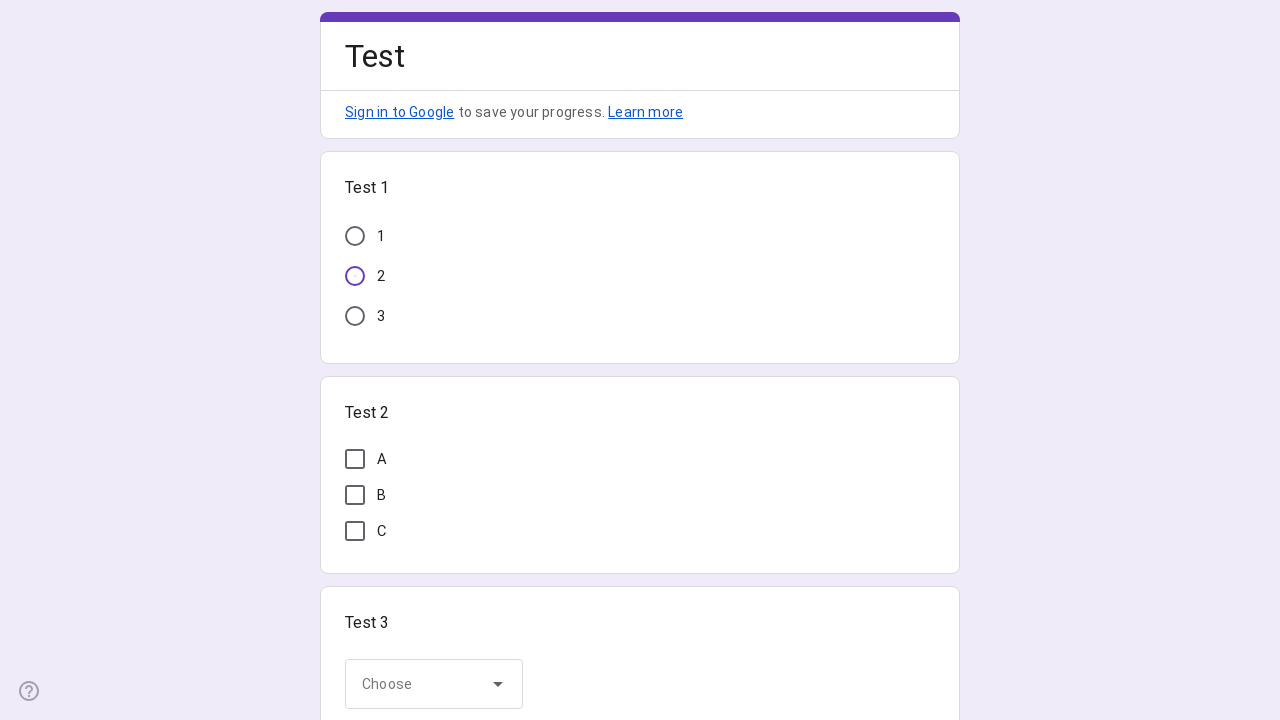

Waited 200ms after radio button selection
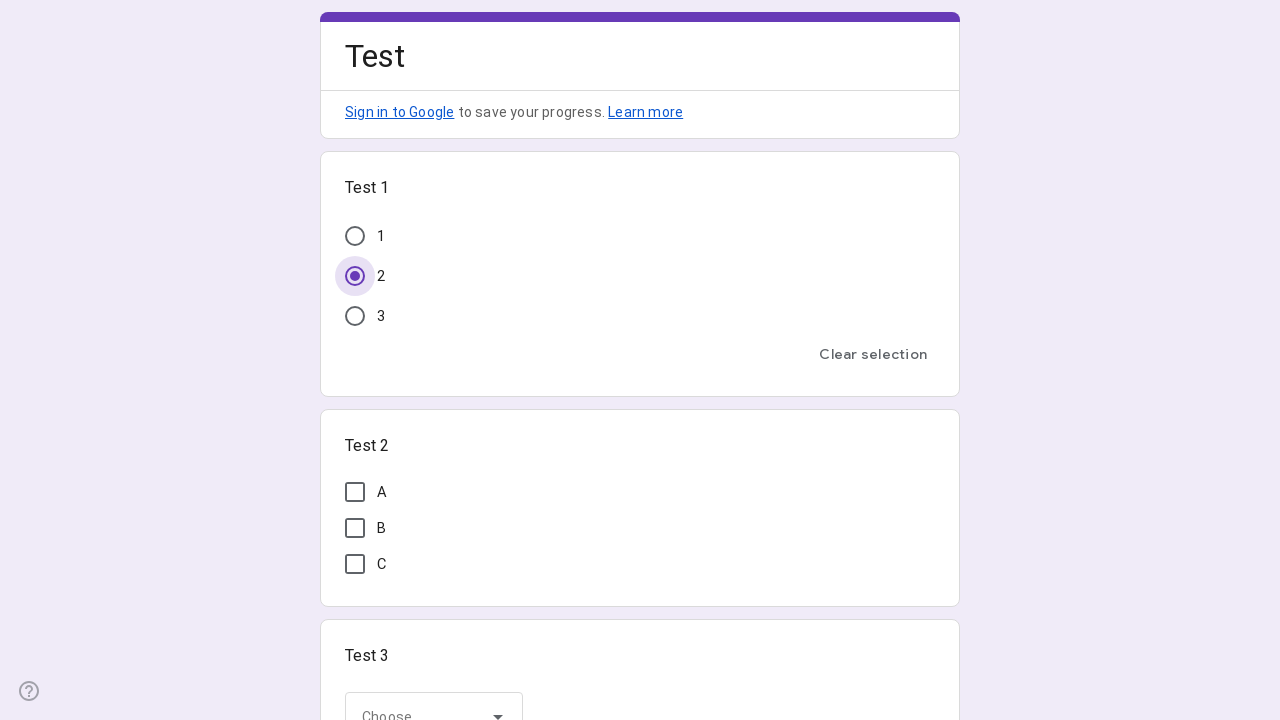

Selected checkbox option at (355, 528) on .Qr7Oae >> nth=1 >> div[role="checkbox"] >> nth=1
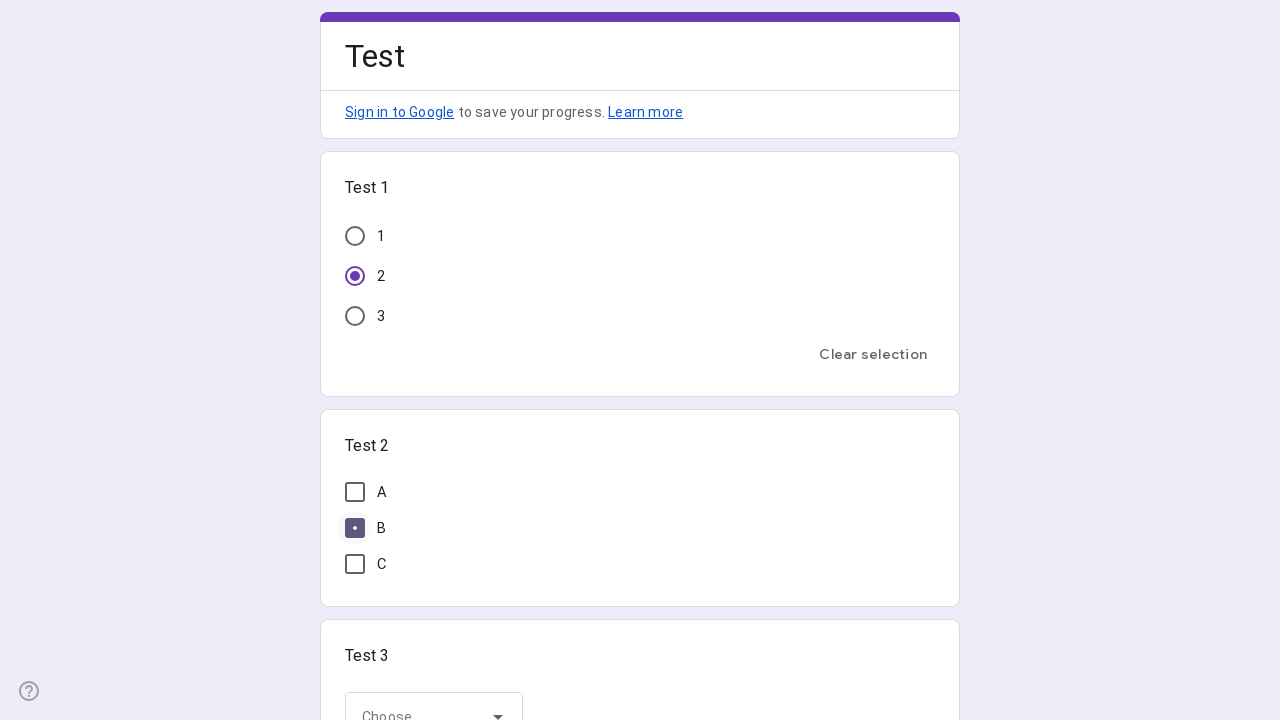

Waited 200ms after checkbox selection
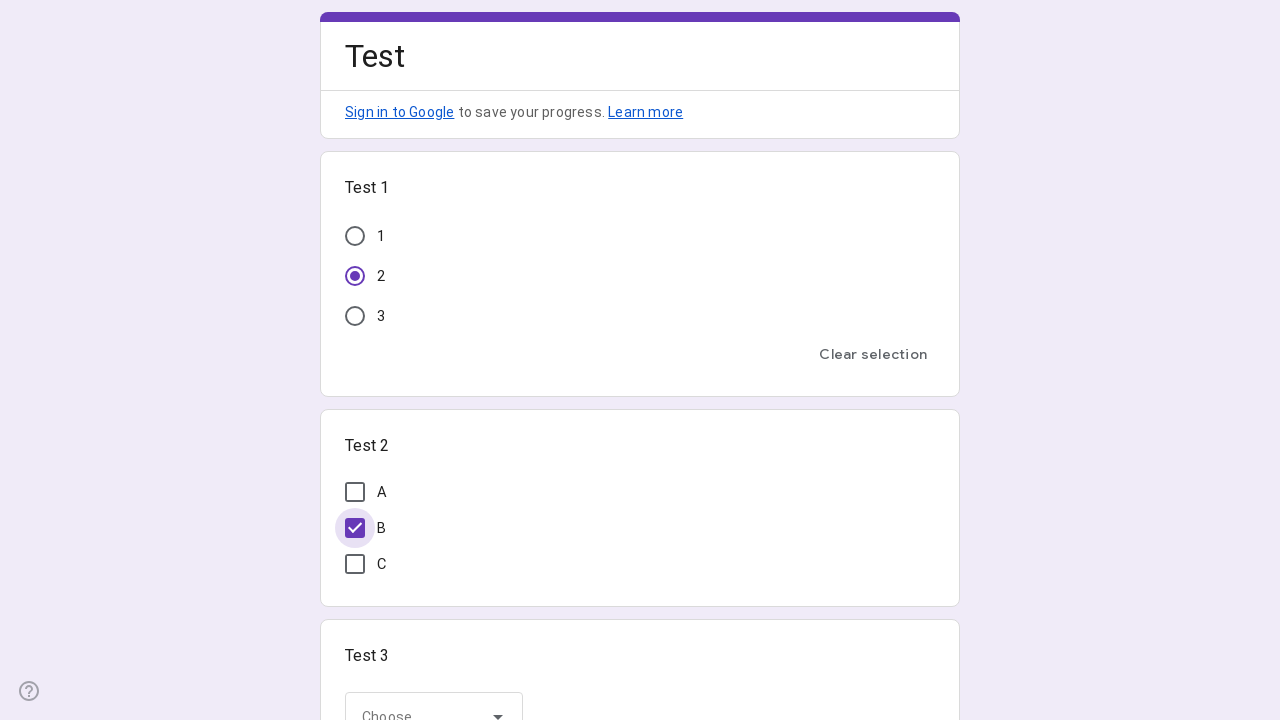

Selected checkbox option at (355, 564) on .Qr7Oae >> nth=1 >> div[role="checkbox"] >> nth=2
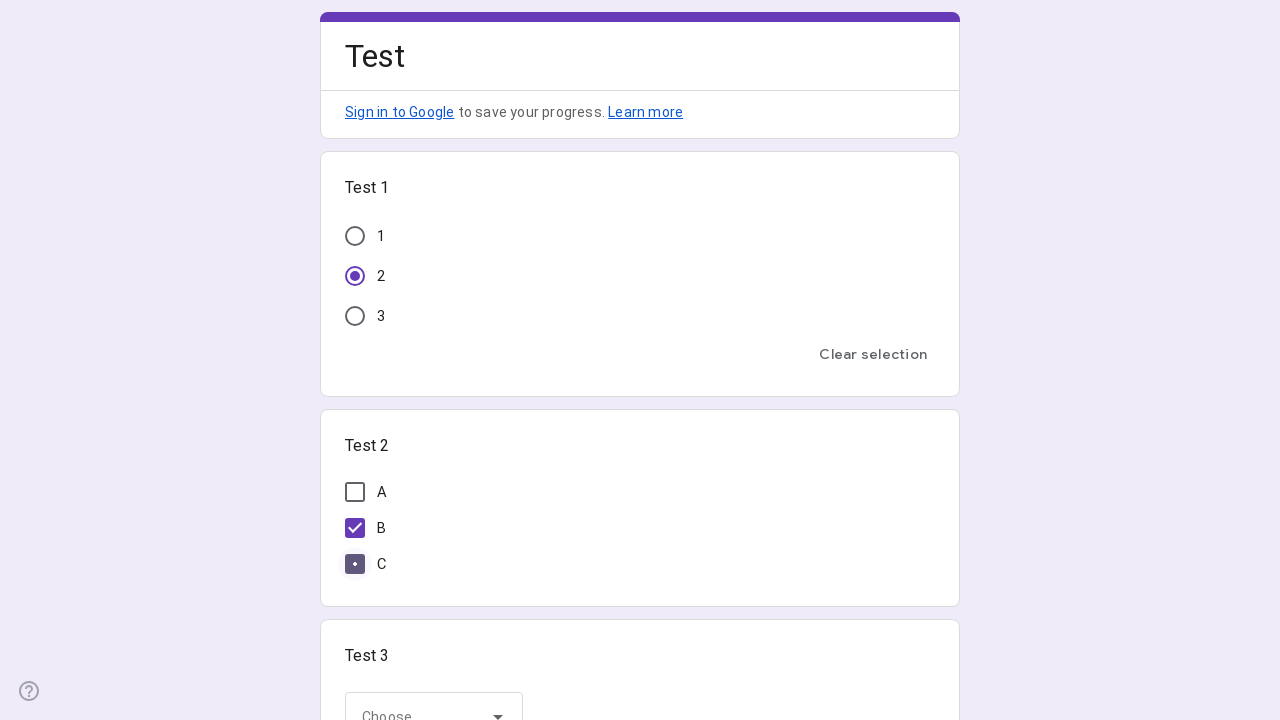

Waited 200ms after checkbox selection
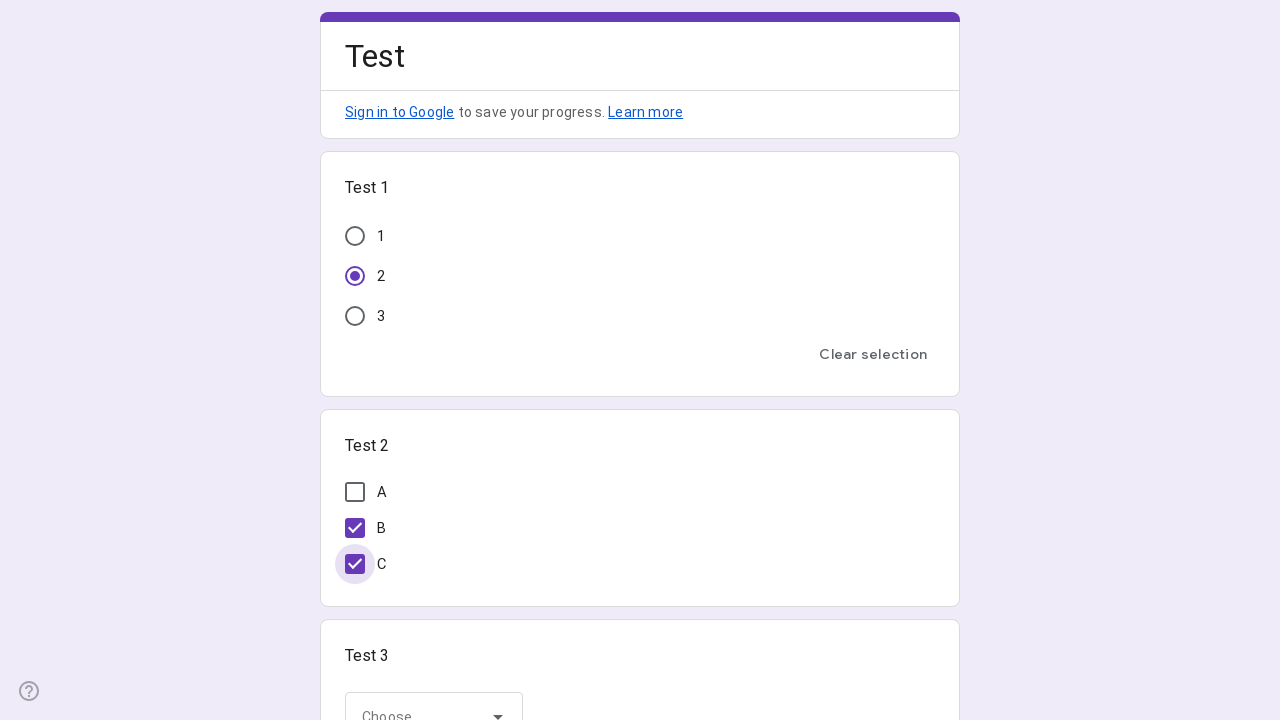

Clicked dropdown menu to open options at (434, 695) on .Qr7Oae >> nth=2 >> div[role="listbox"] >> nth=0
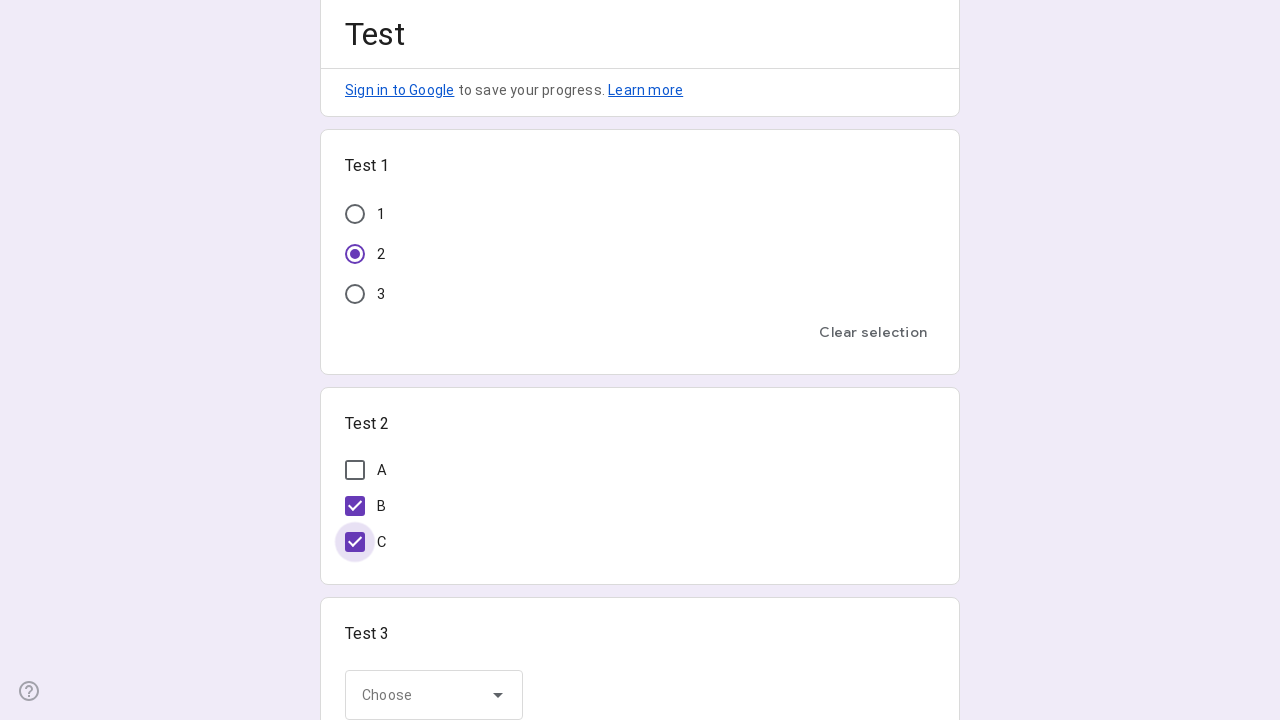

Waited 500ms for dropdown options to load
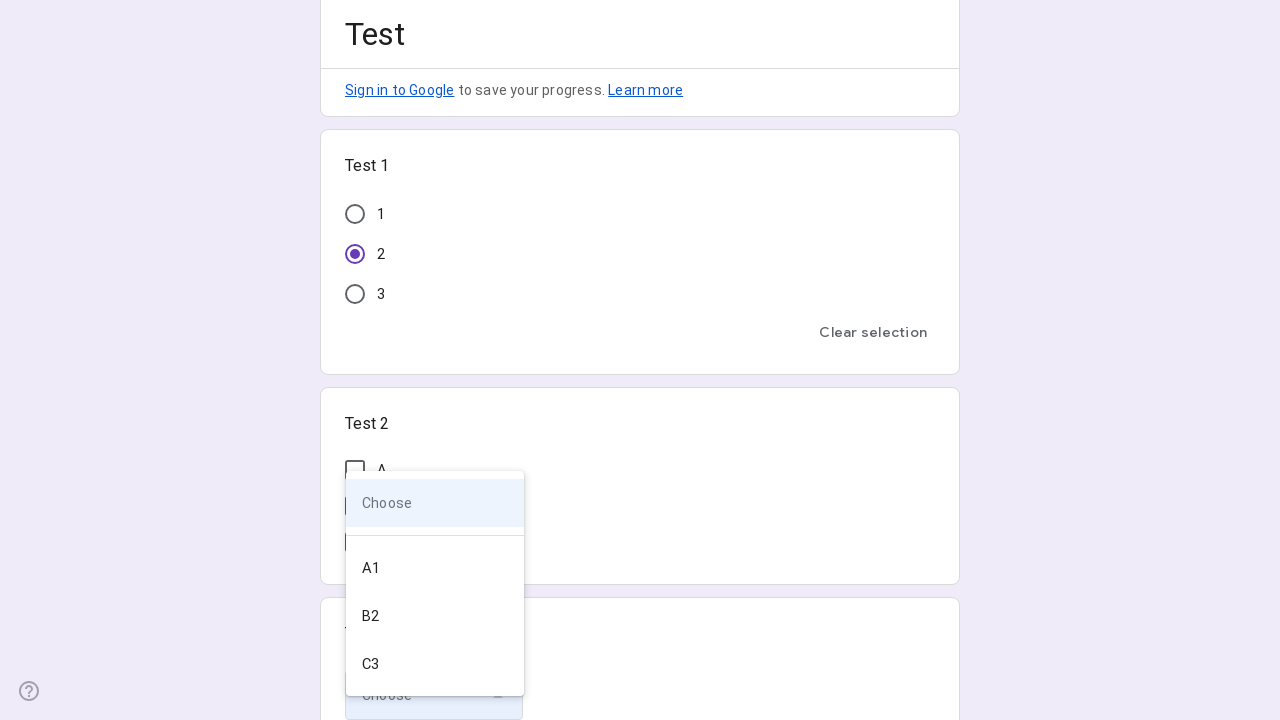

Selected random dropdown option at (435, 616) on .Qr7Oae >> nth=2 >> div[role="option"] >> nth=2
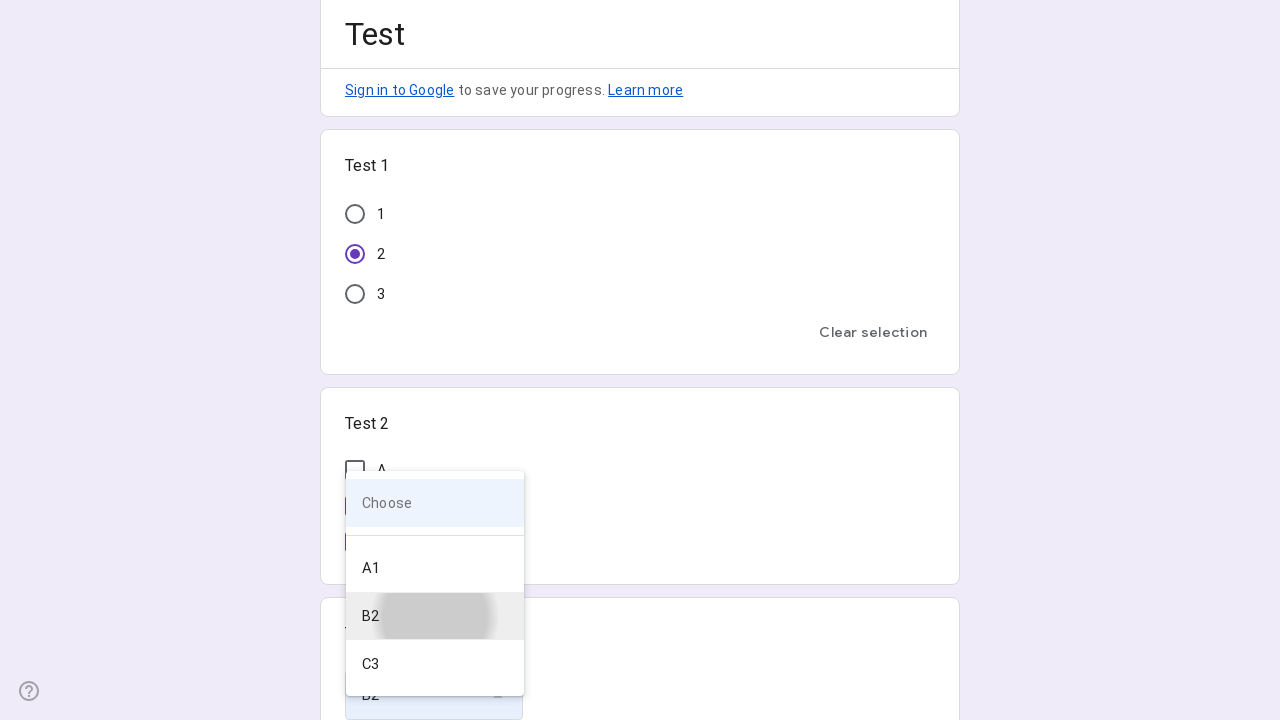

Waited 200ms after dropdown selection
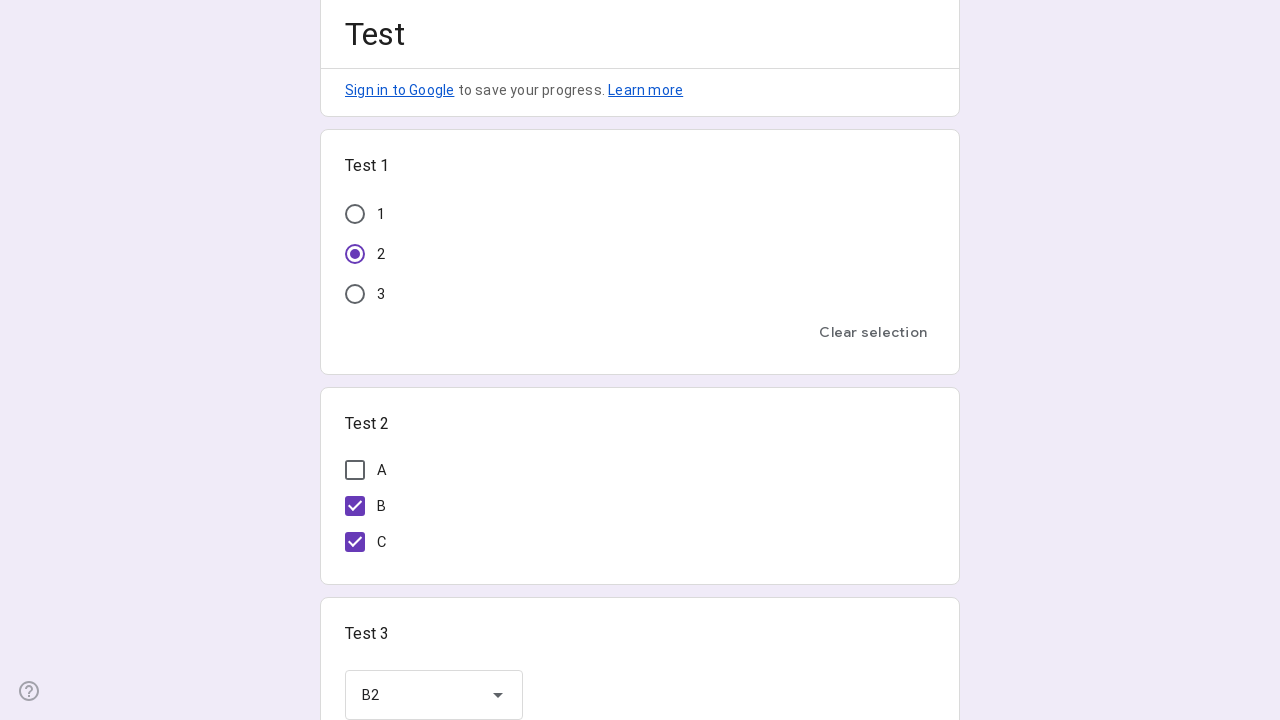

Waited 1000ms after completing all questions on current page
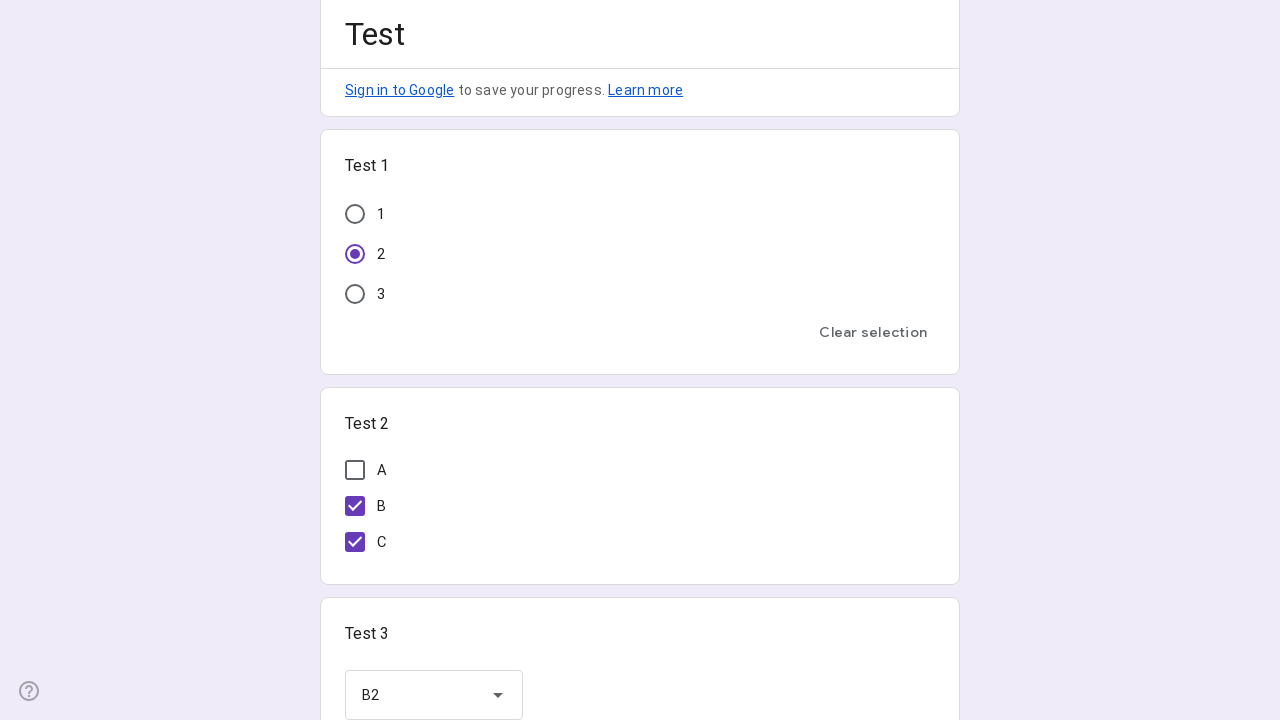

Clicked Submit button to submit the form at (369, 557) on div[role="button"] >> nth=1
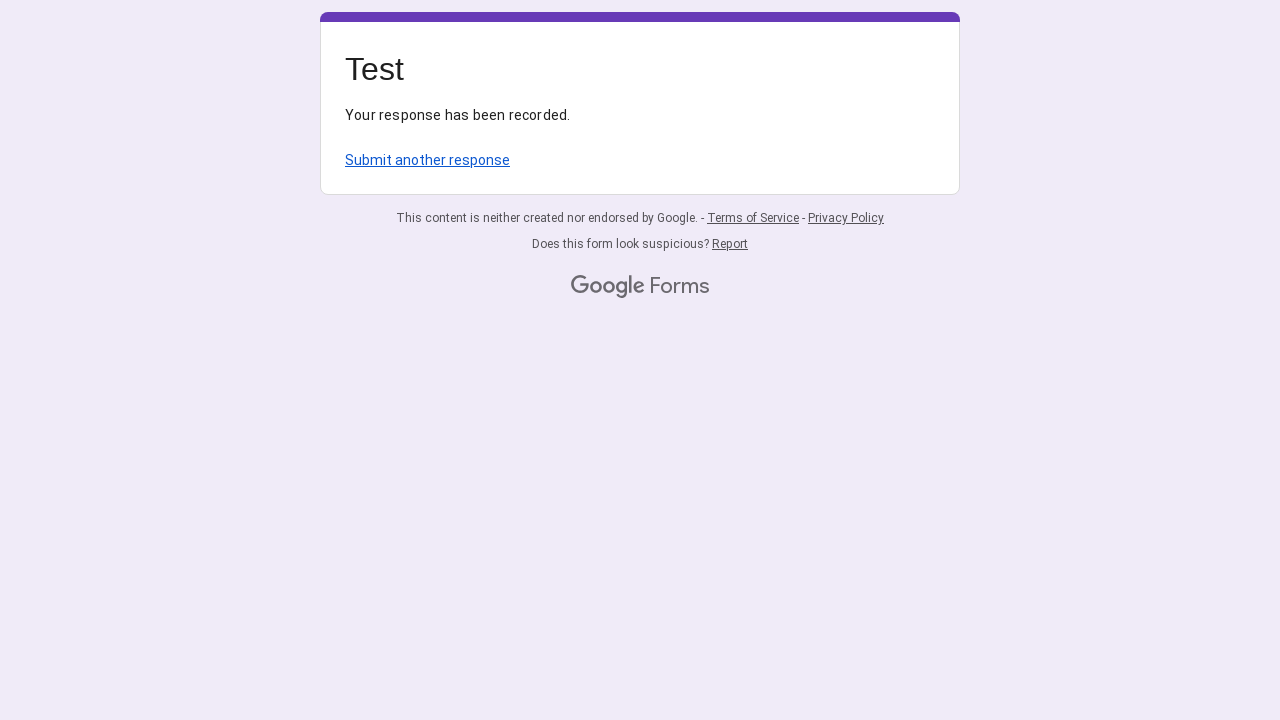

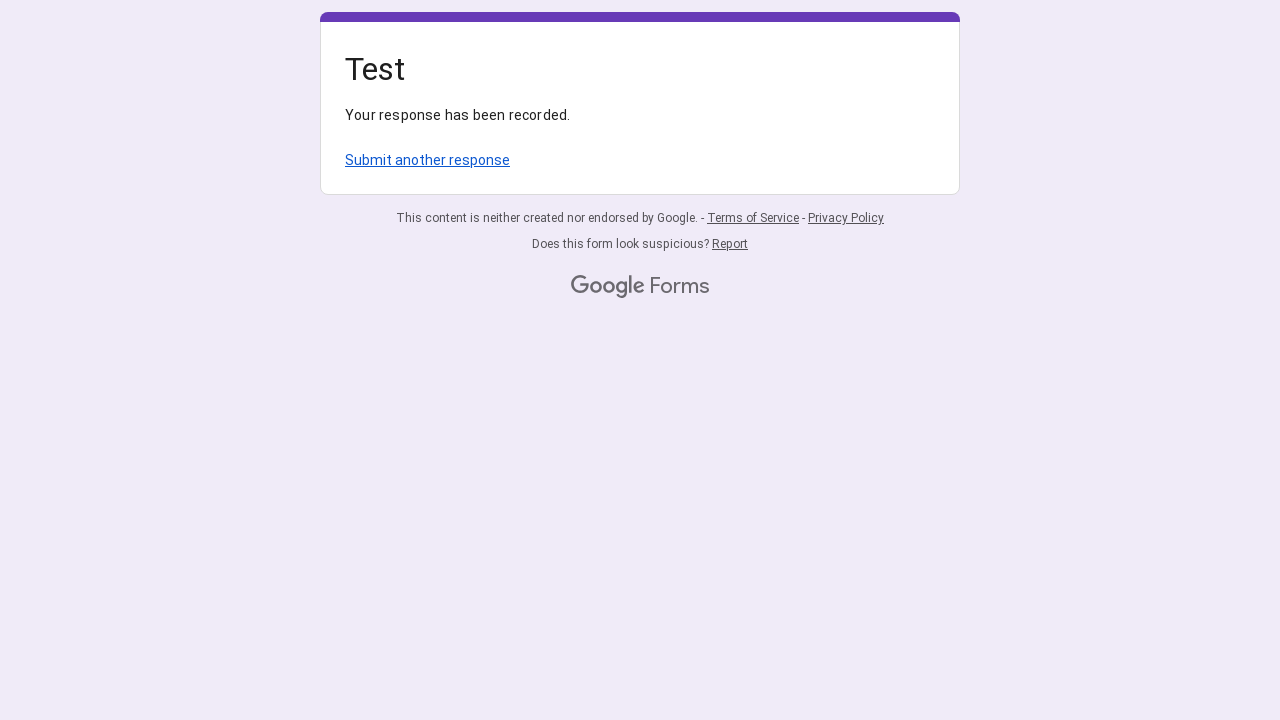